Tests radio button and checkbox selection functionality by clicking on the "Under 18" radio button and Java checkbox, then verifying their selected state.

Starting URL: https://automationfc.github.io/basic-form/index.html

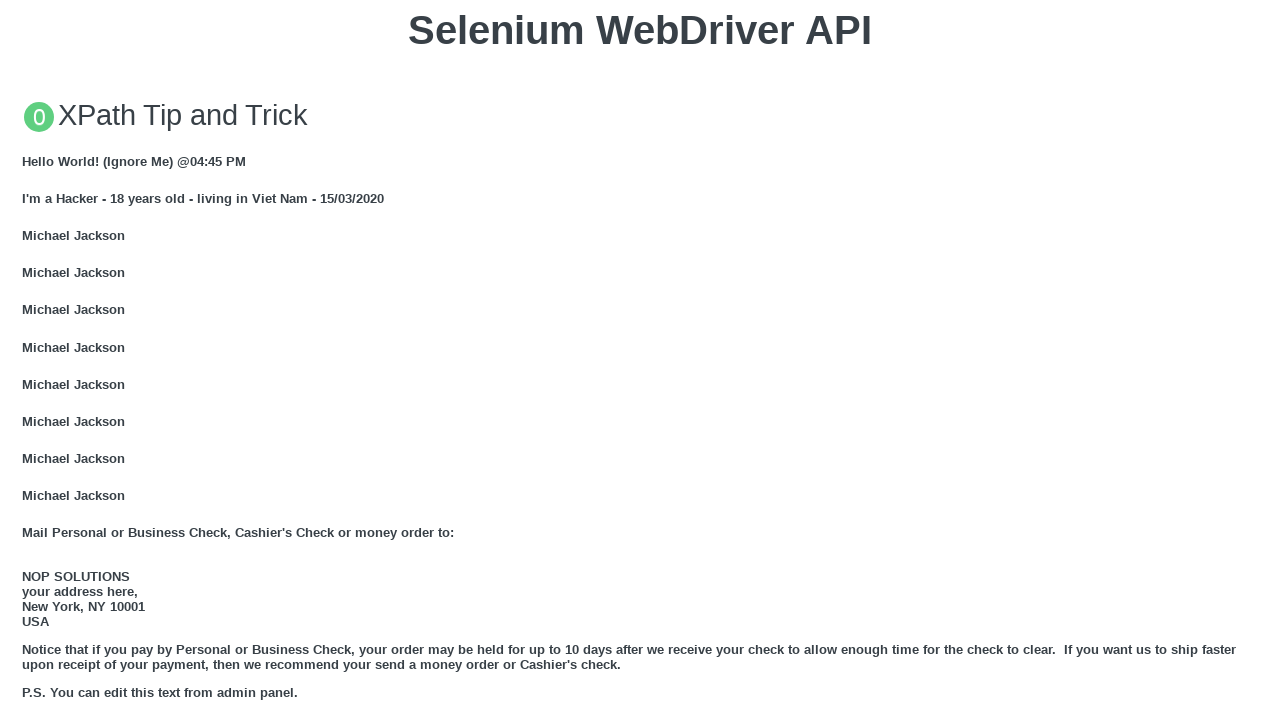

Located the Under 18 radio button element
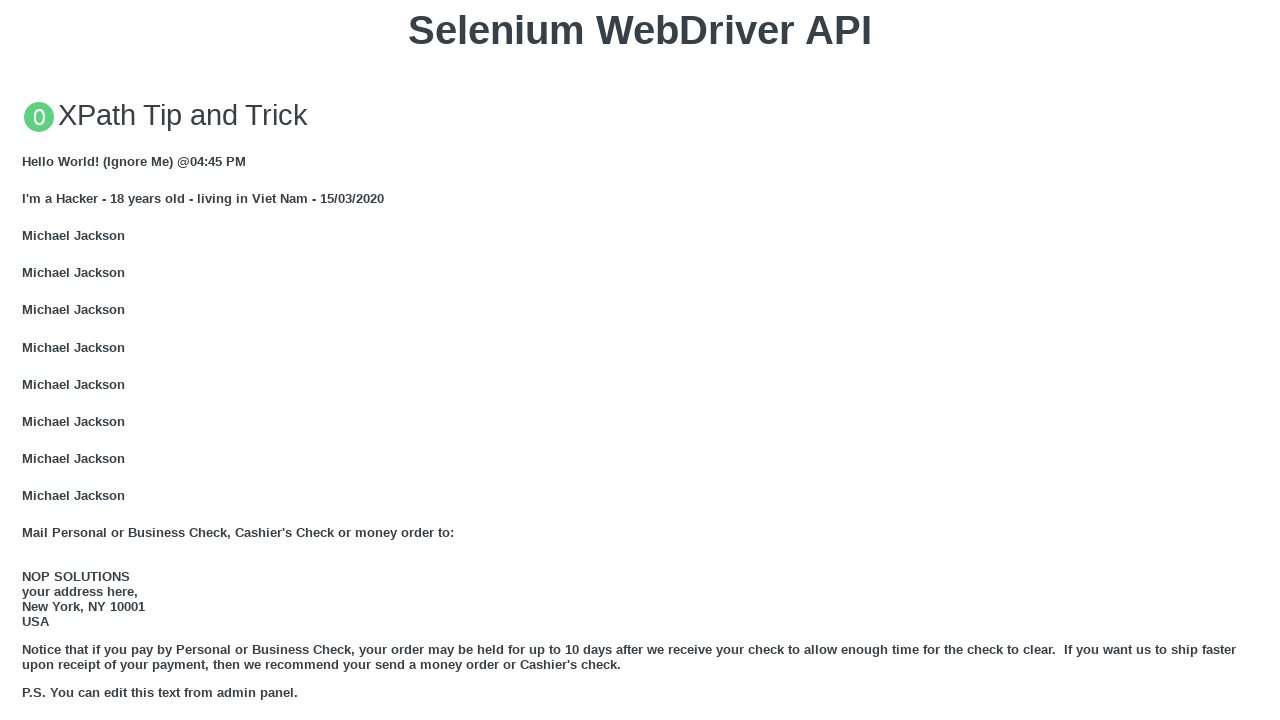

Clicked the Under 18 radio button at (28, 360) on input#under_18
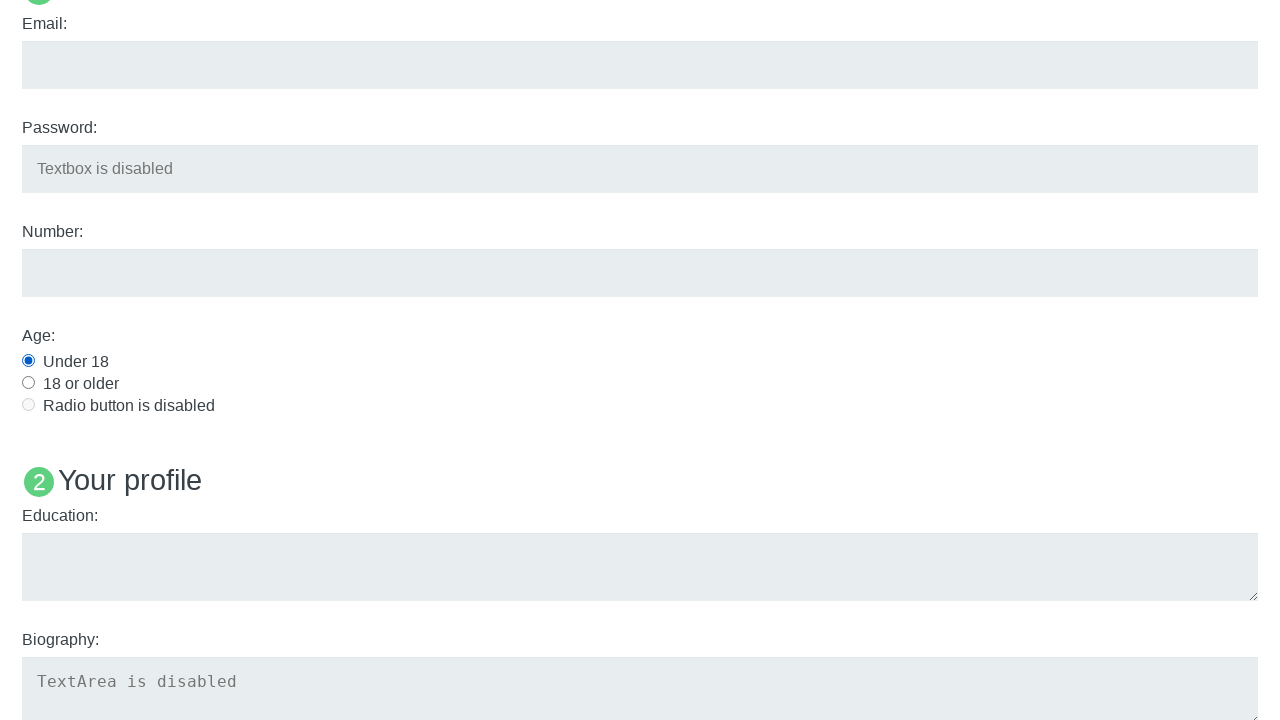

Located the Java checkbox element
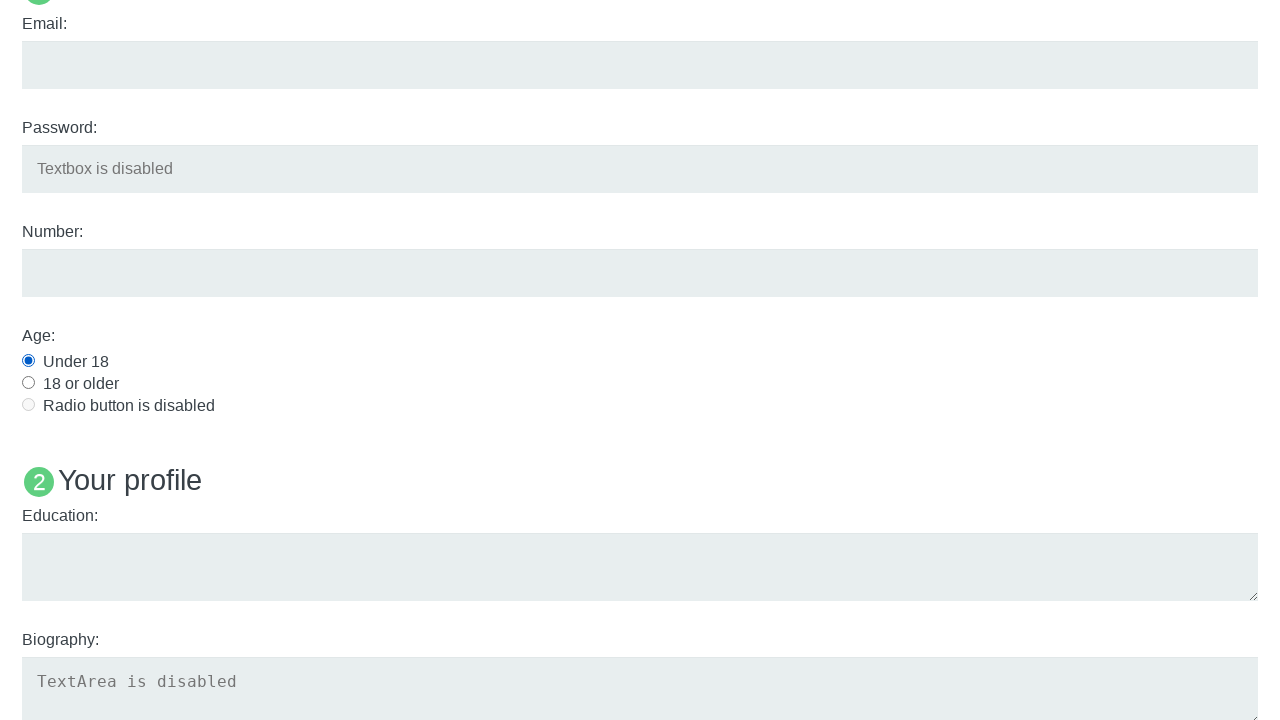

Clicked the Java checkbox at (28, 361) on input#java
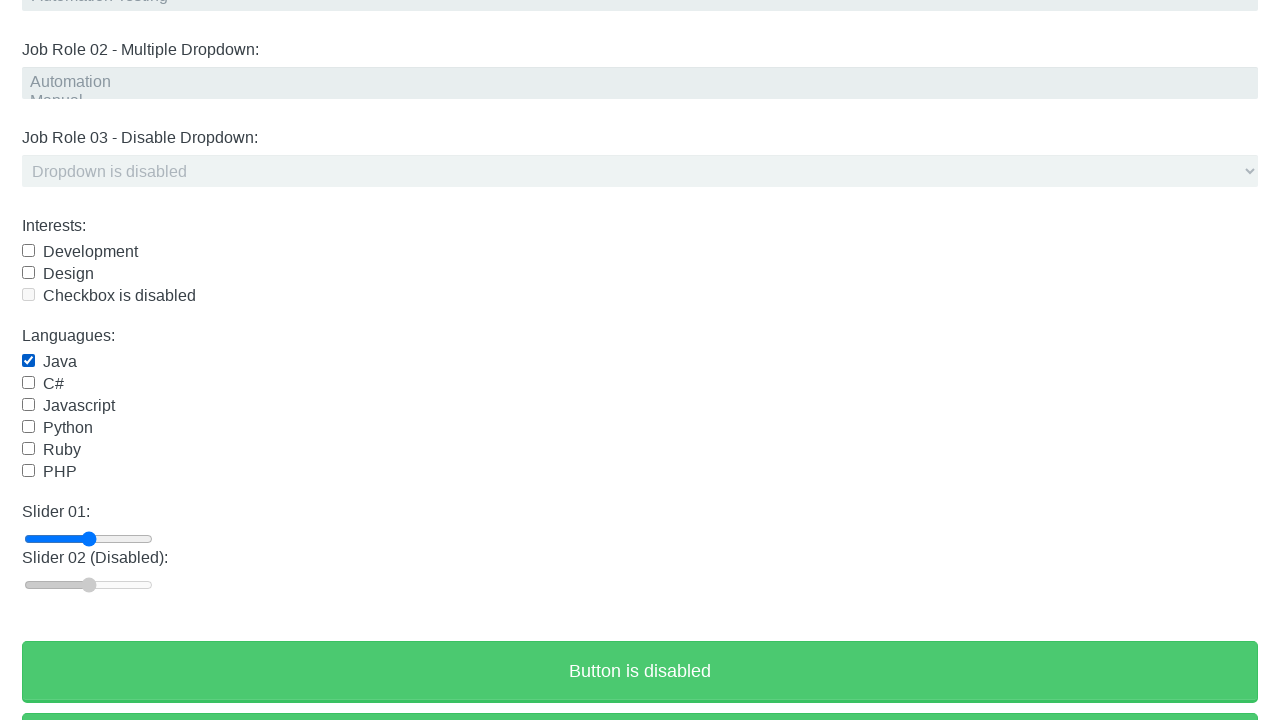

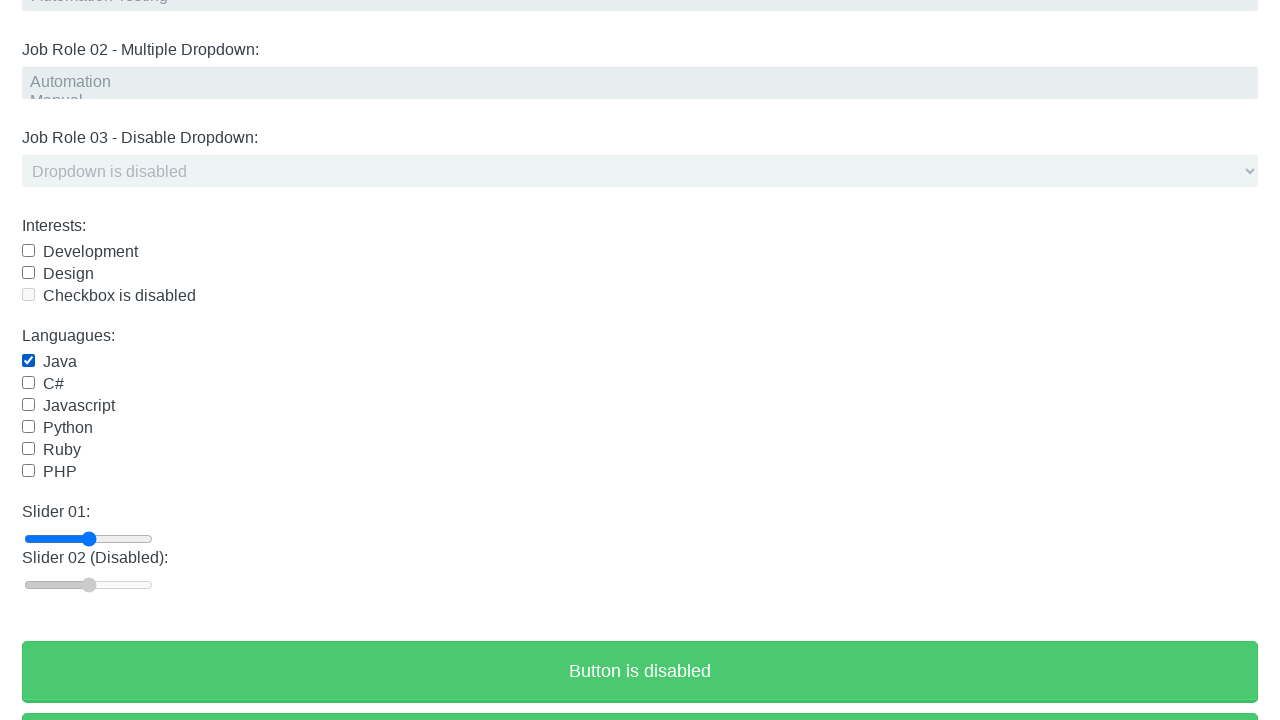